Tests BMI calculator functionality by entering weight and height values, clicking calculate, and verifying the result

Starting URL: https://atidcollege.co.il/Xamples/bmi/

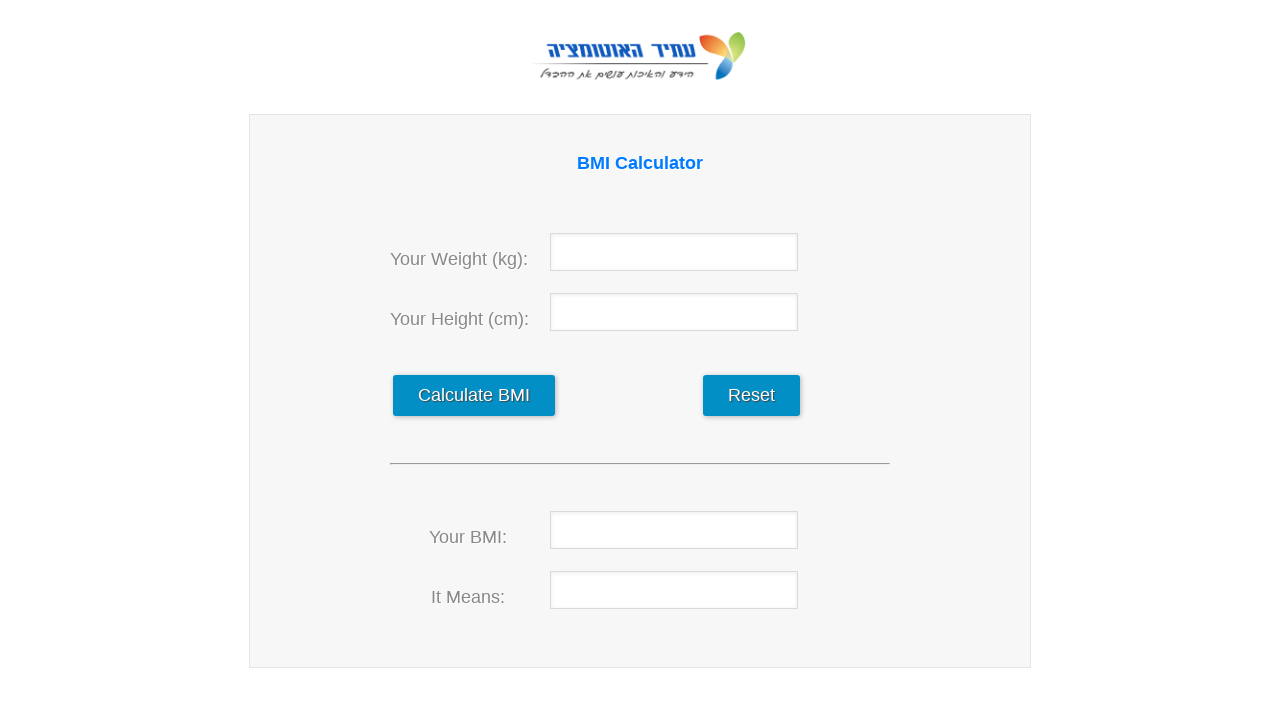

Entered weight value of 75 kg on #weight
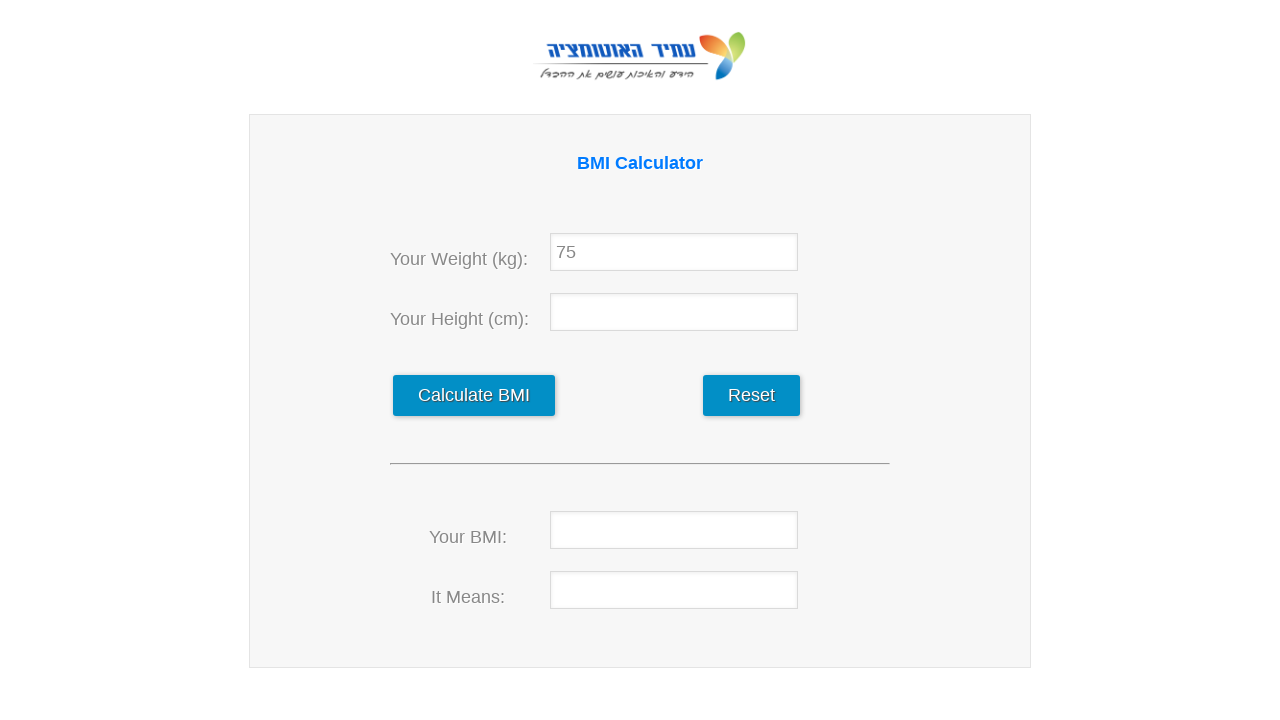

Entered height value of 184 cm on #hight
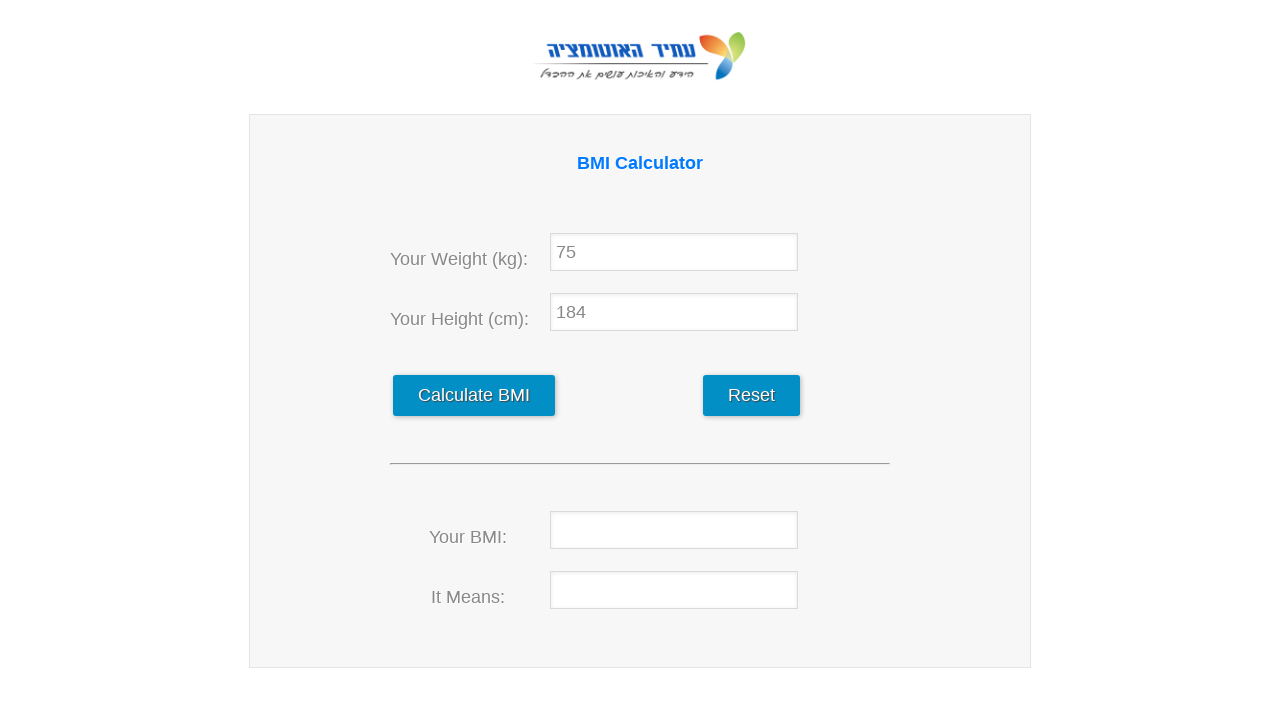

Clicked calculate button to compute BMI at (474, 396) on #calculate_data
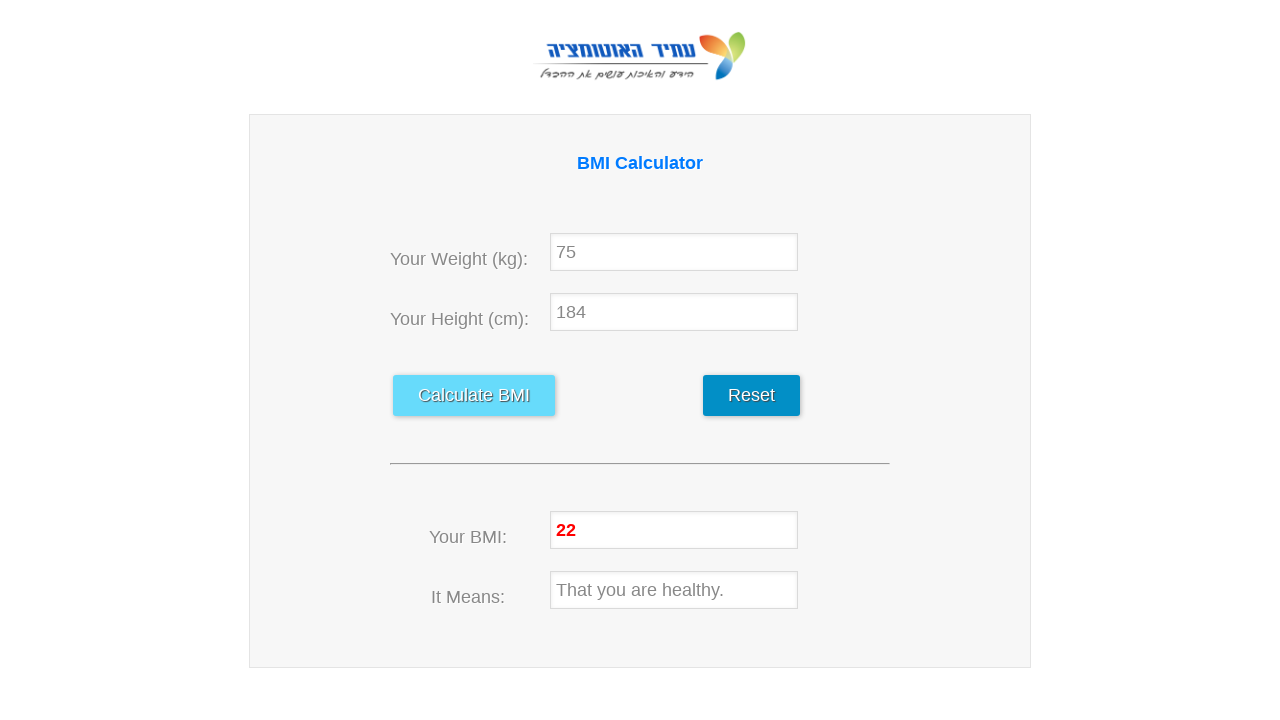

BMI result appeared on page
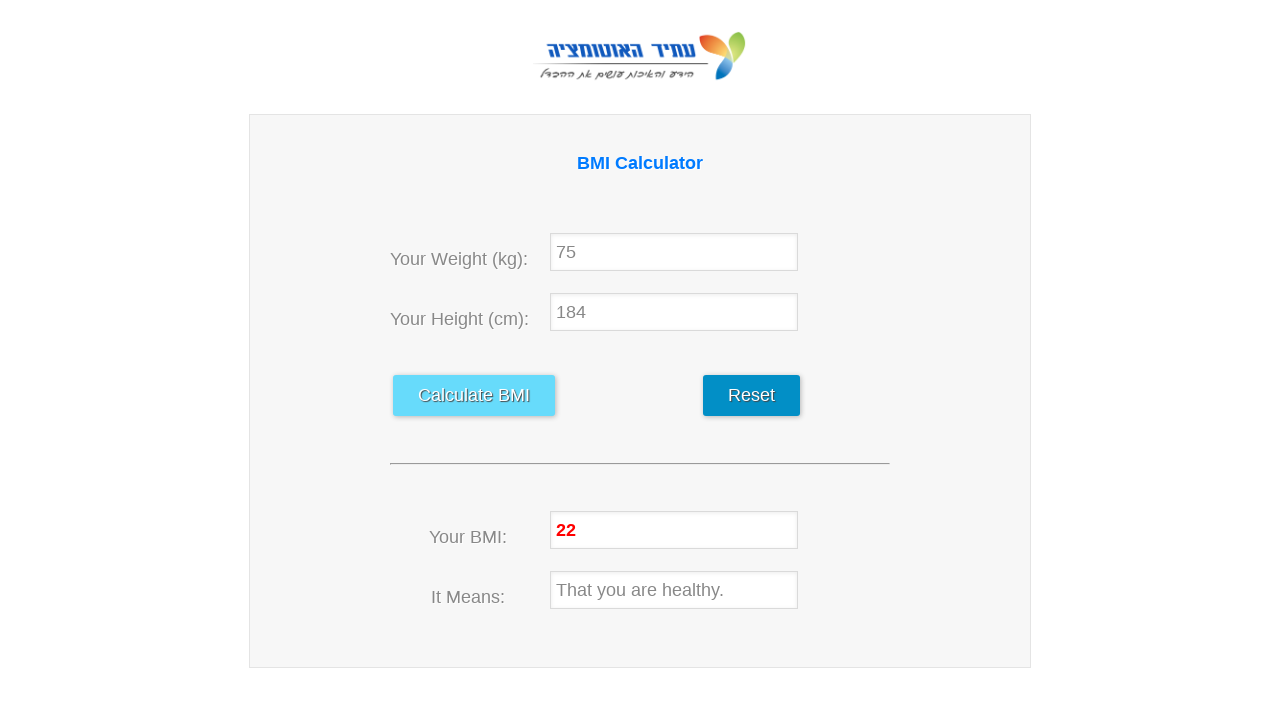

Retrieved BMI result value from input field
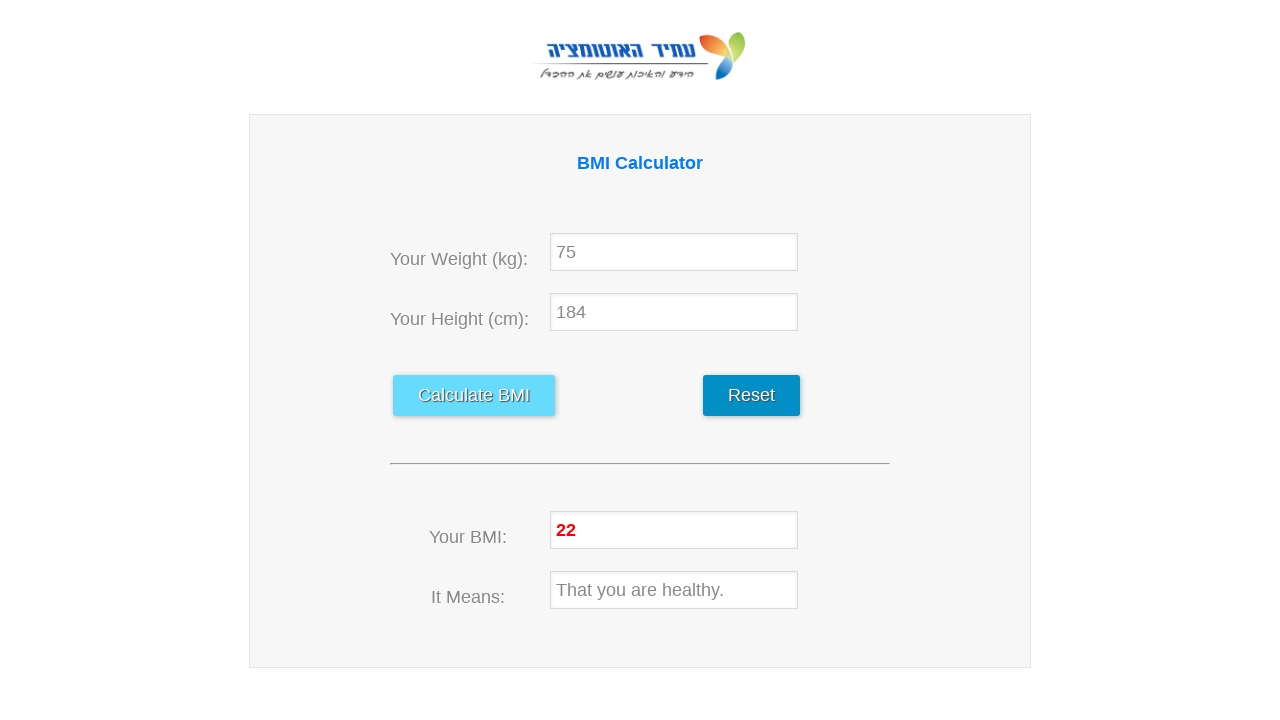

Verified BMI calculation: expected 22, got 22
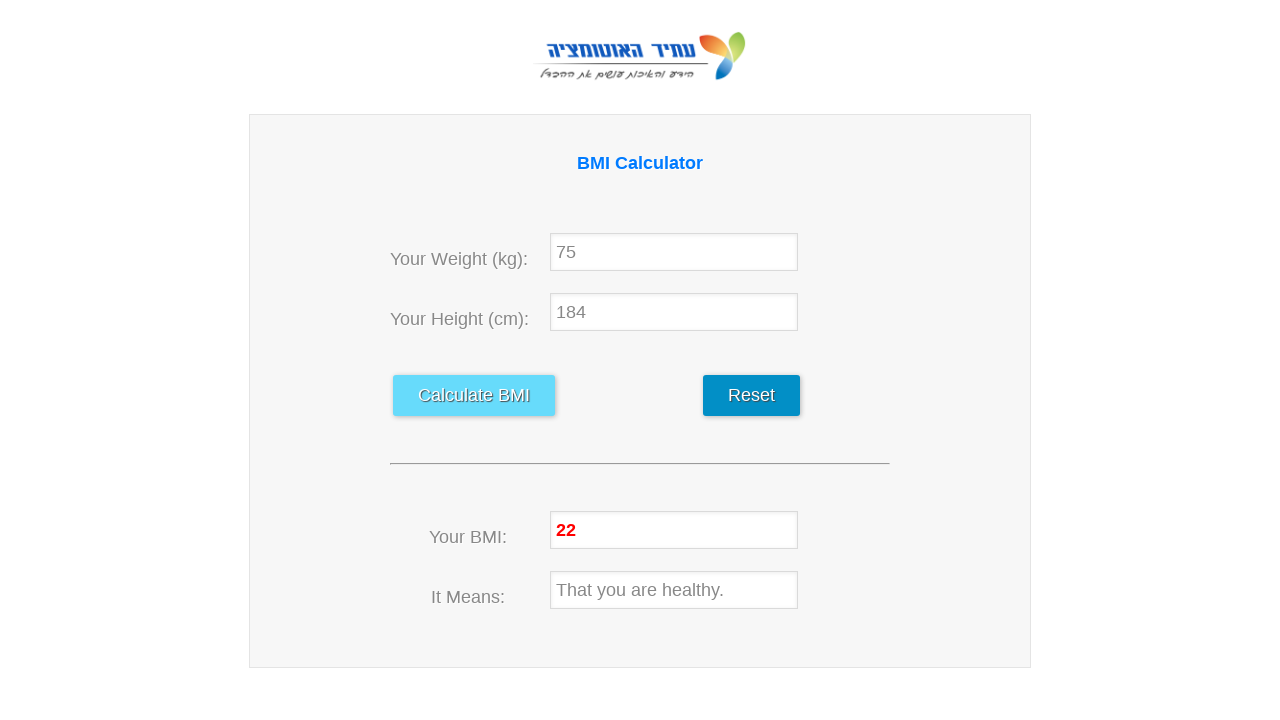

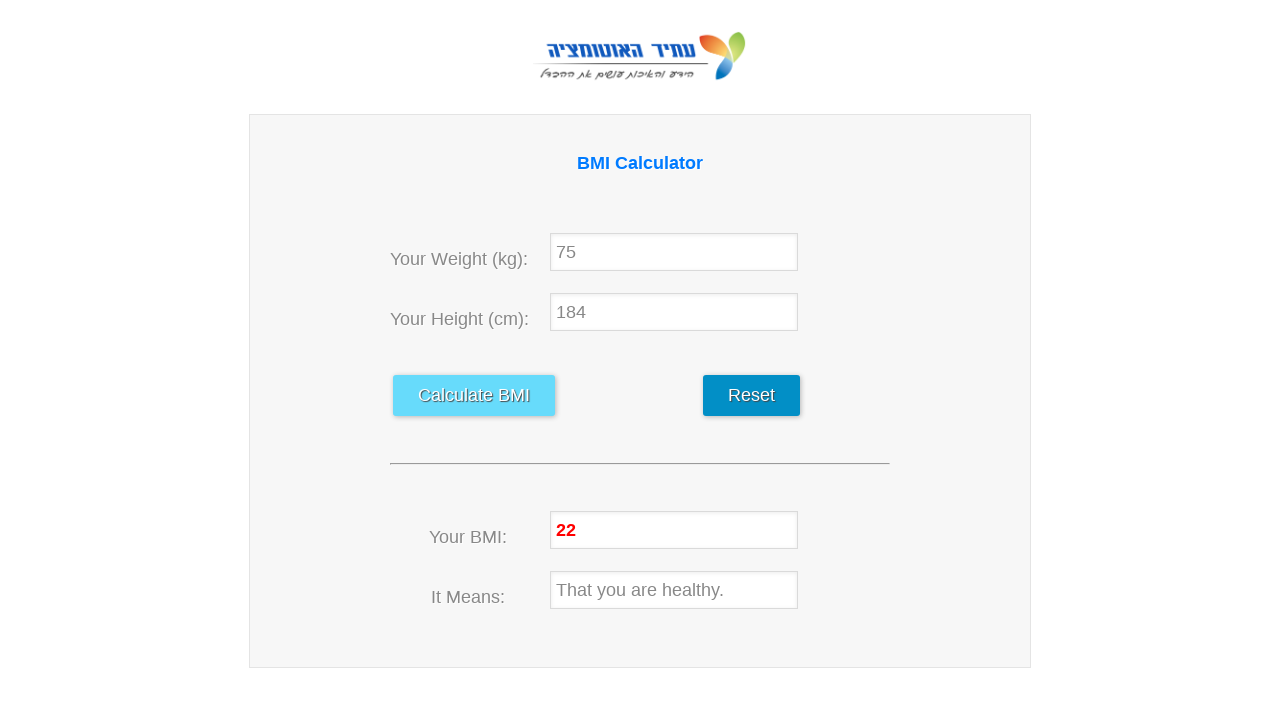